Tests multiple CTA (Call-to-Action) buttons on the DealershipAI homepage by clicking each one and verifying that the appropriate modal or navigation response occurs, including Sign In, Scan Now, Get Action Plan, Get My Free Report, and Start Your Free Analysis Now buttons.

Starting URL: https://www.dealershipai.com/

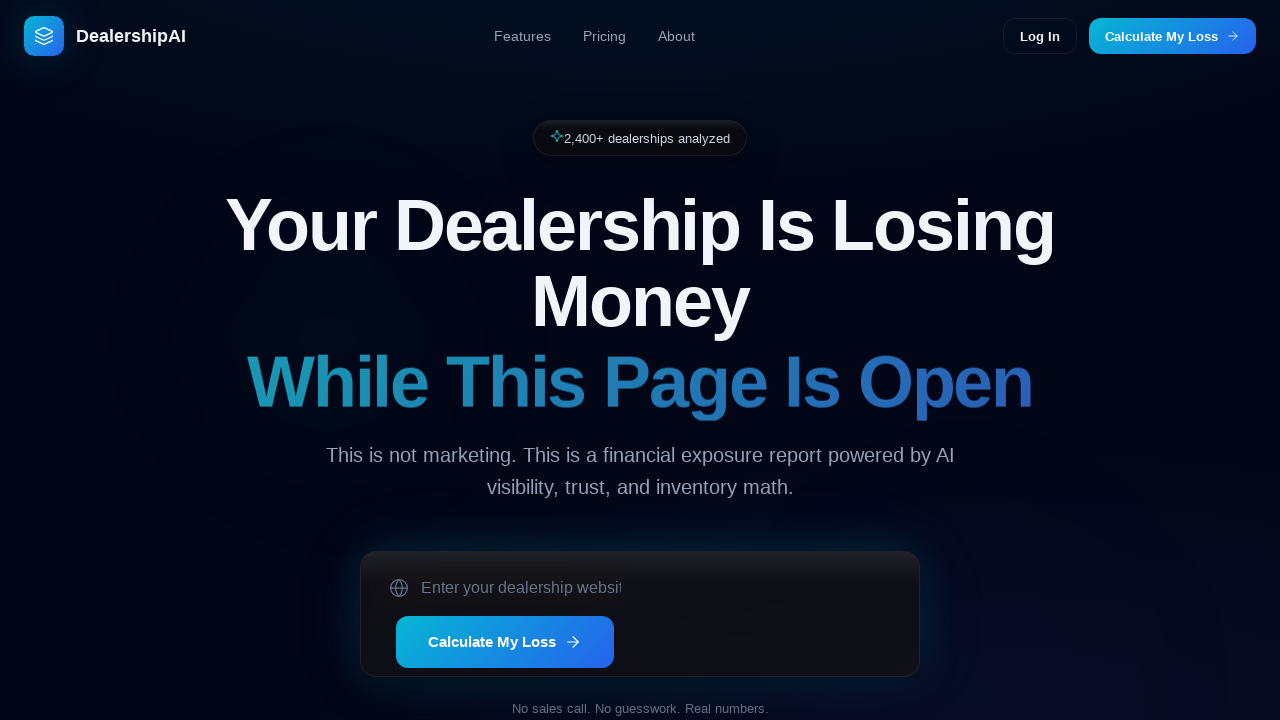

Waited for page domcontentloaded state
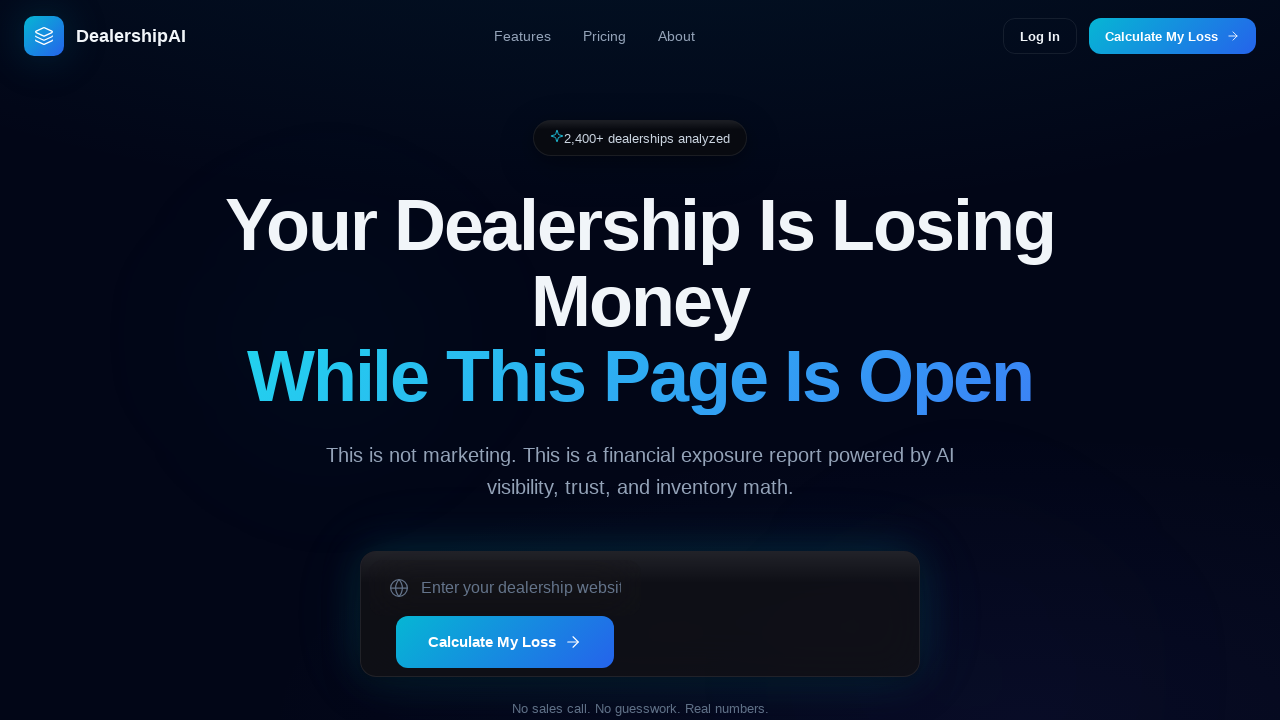

Waited for page networkidle state
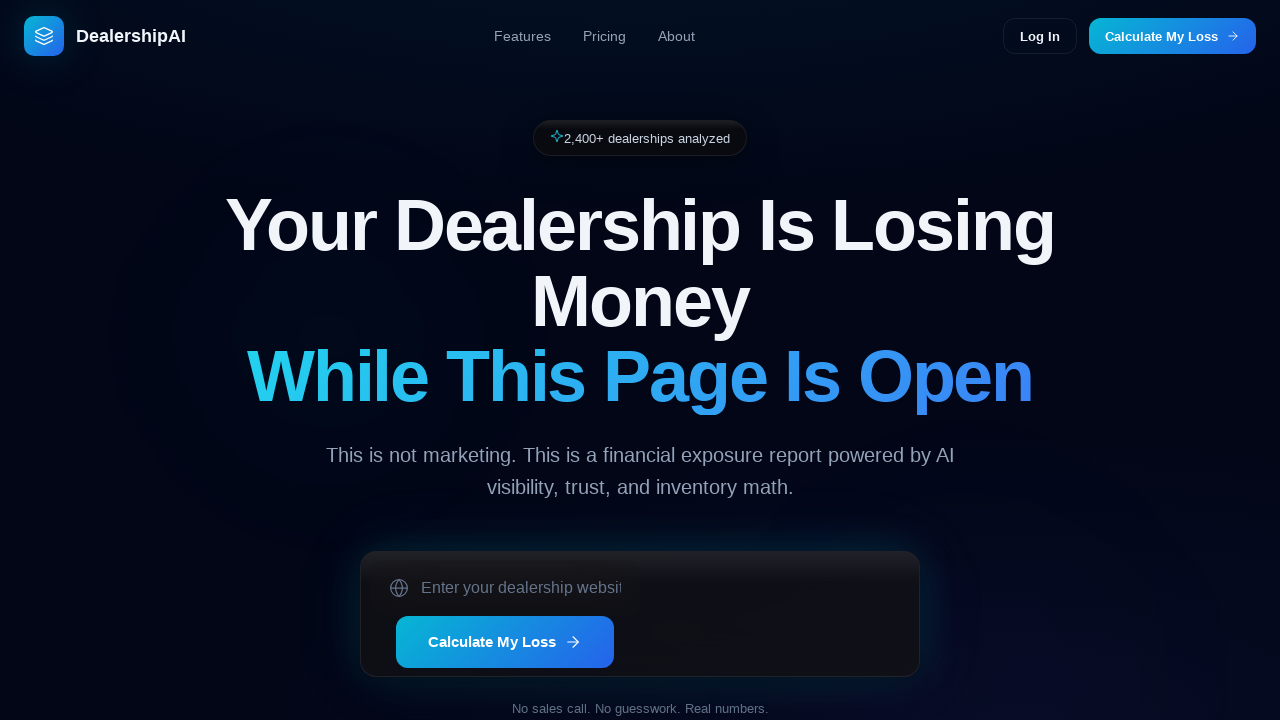

Located textbox elements
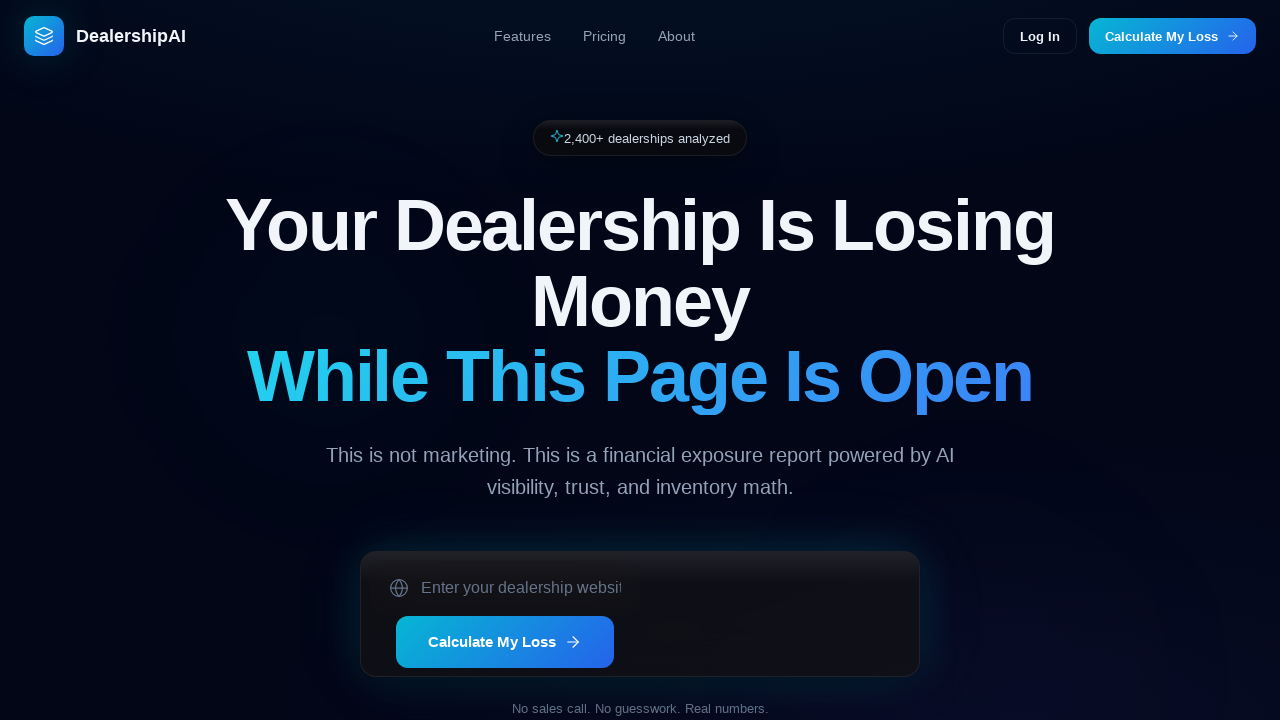

Filled first textbox with example dealer URL on internal:role=textbox >> nth=0
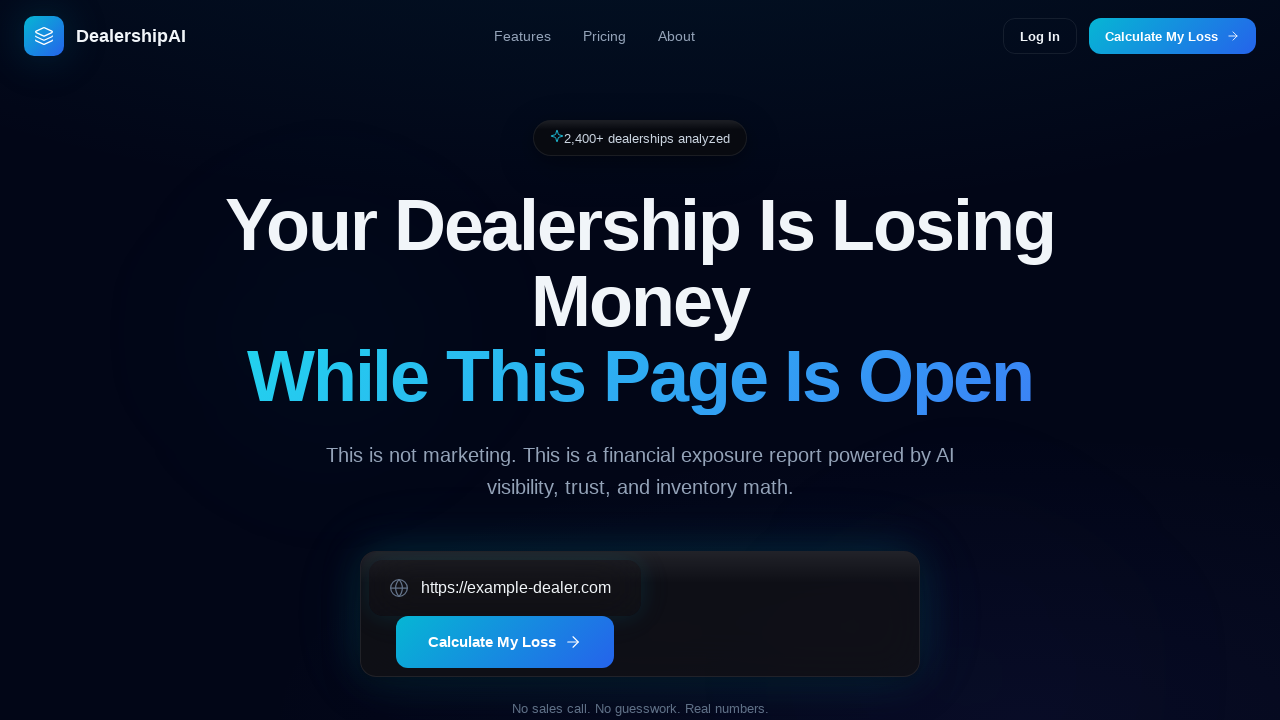

Located Sign In button in top navigation
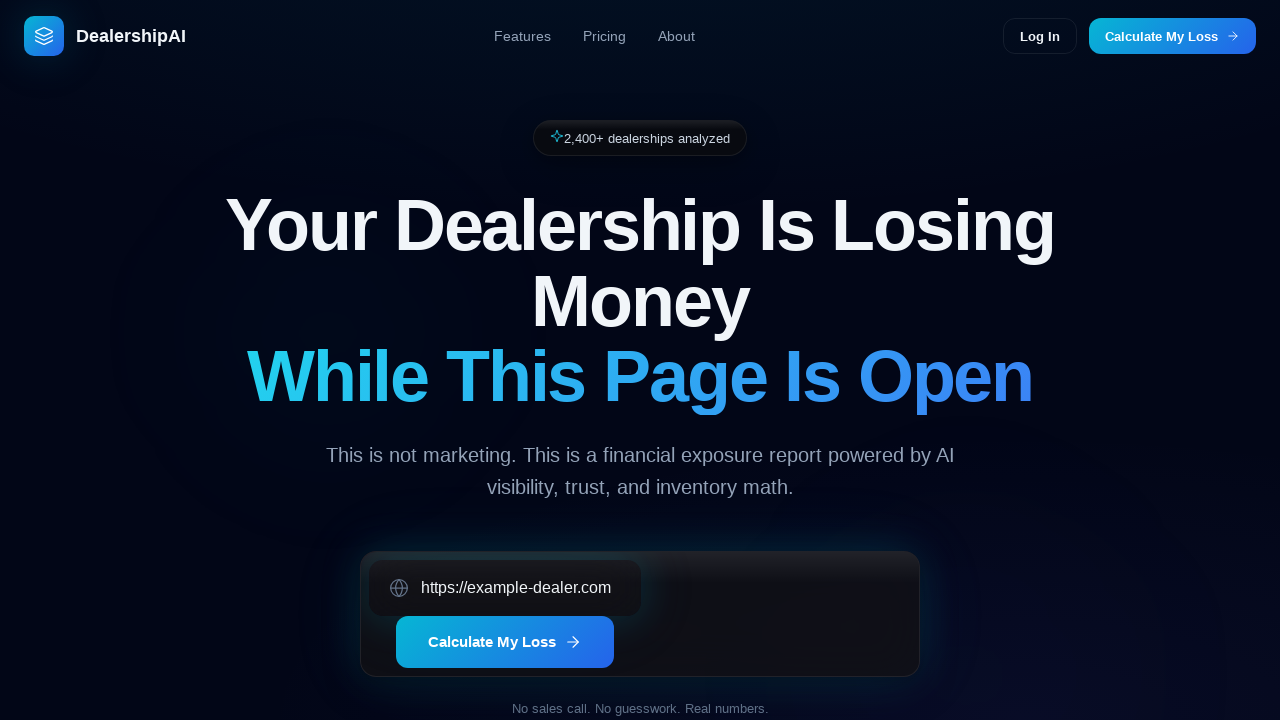

Located Scan Now button in hero section
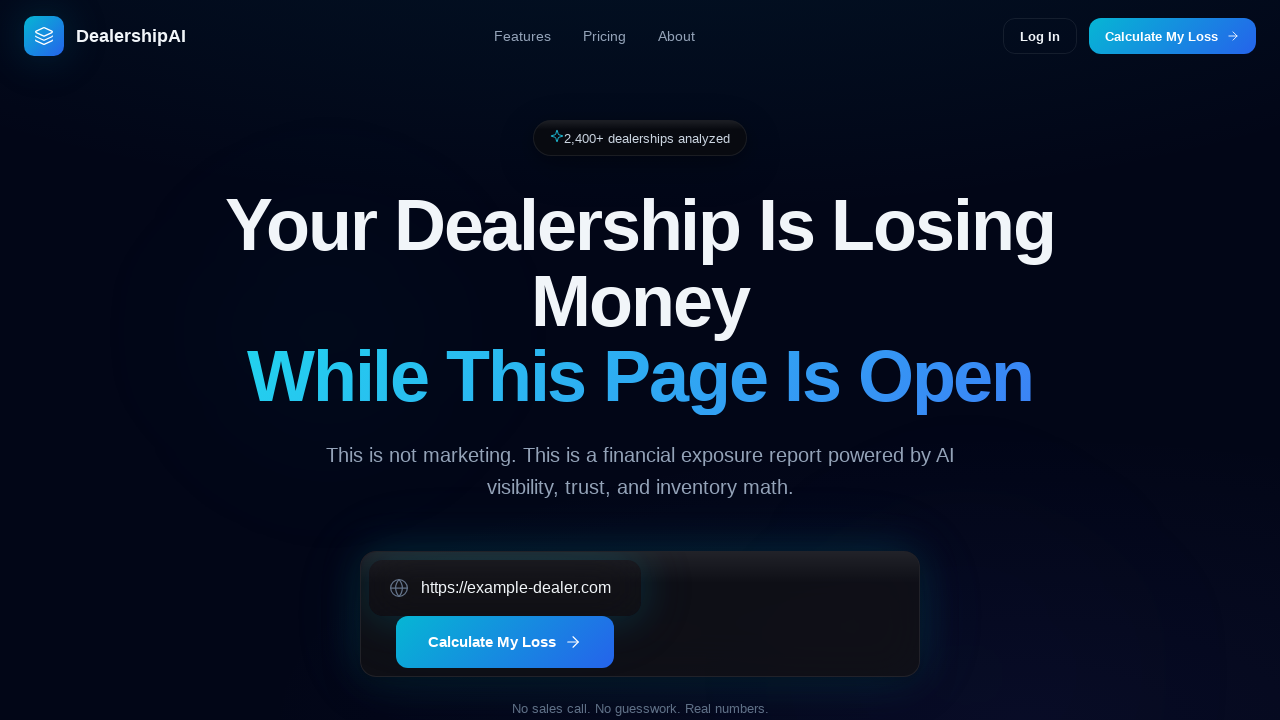

Located Get Action Plan button in dashboard card
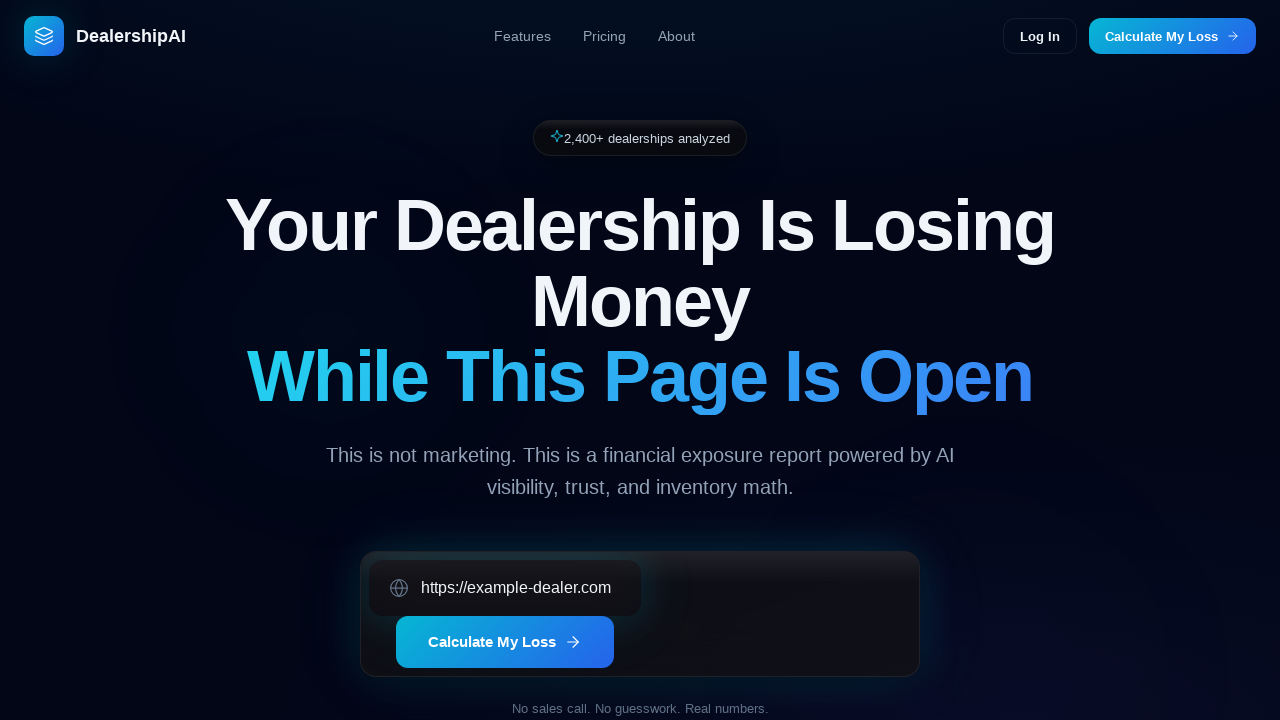

Located Get My Free Report button in report section
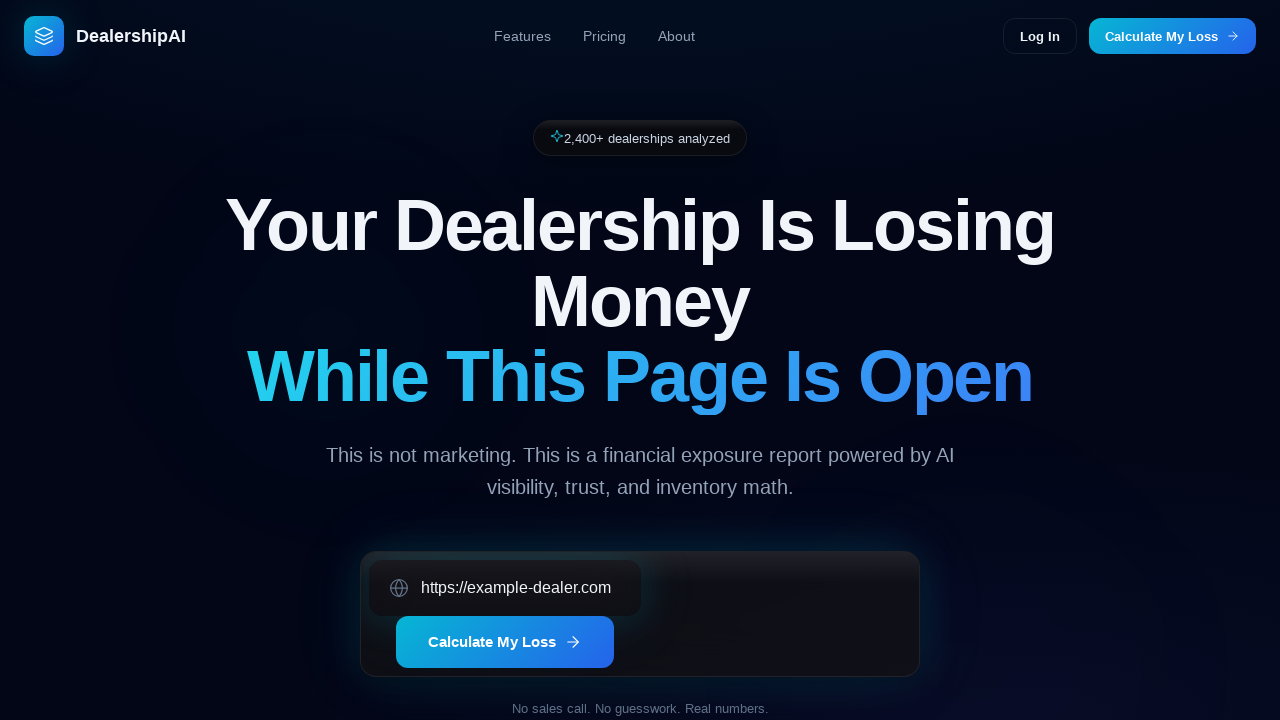

Located Start Your Free Analysis Now button in final CTA section
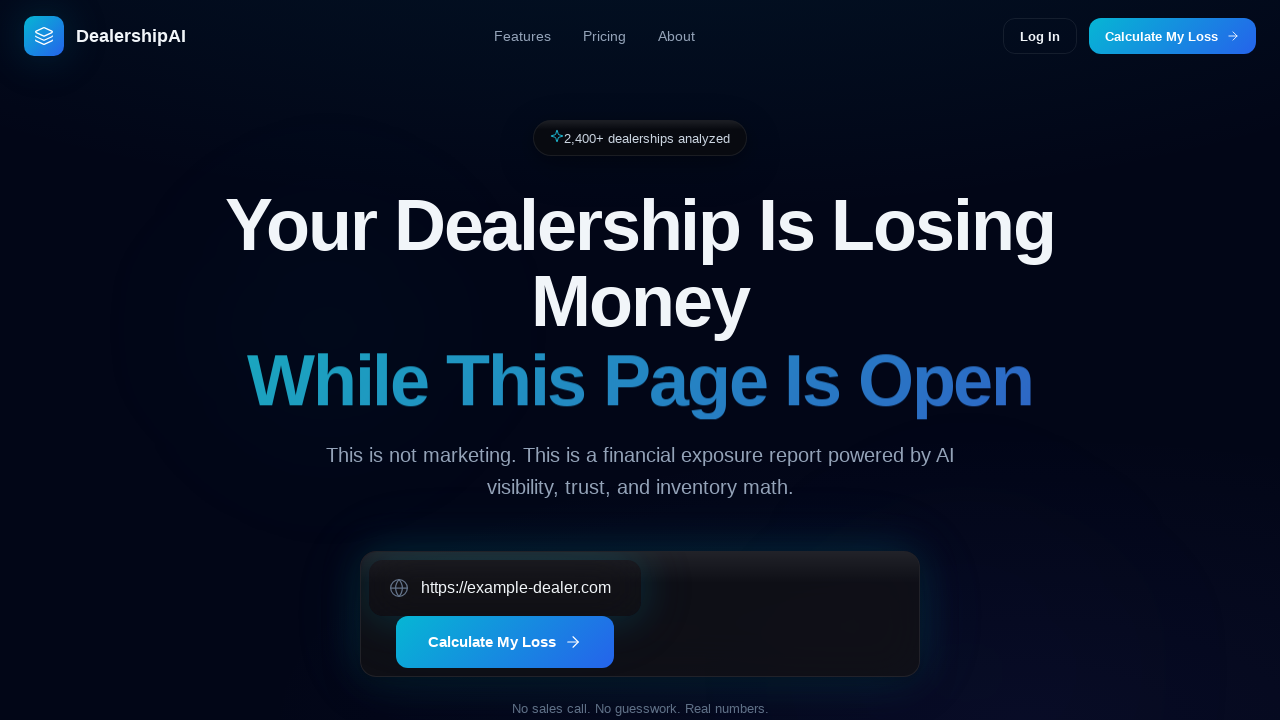

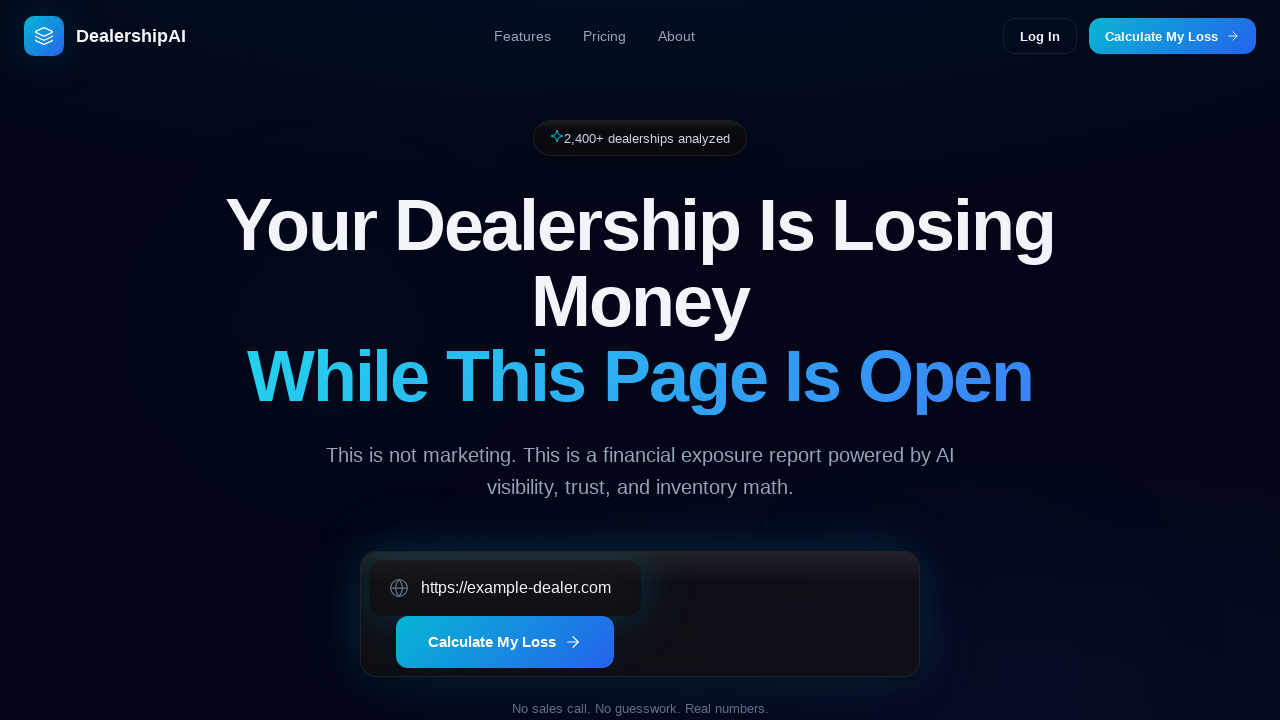